Tests drag and drop functionality by dragging a draggable element onto a droppable target

Starting URL: http://jqueryui.com/droppable/

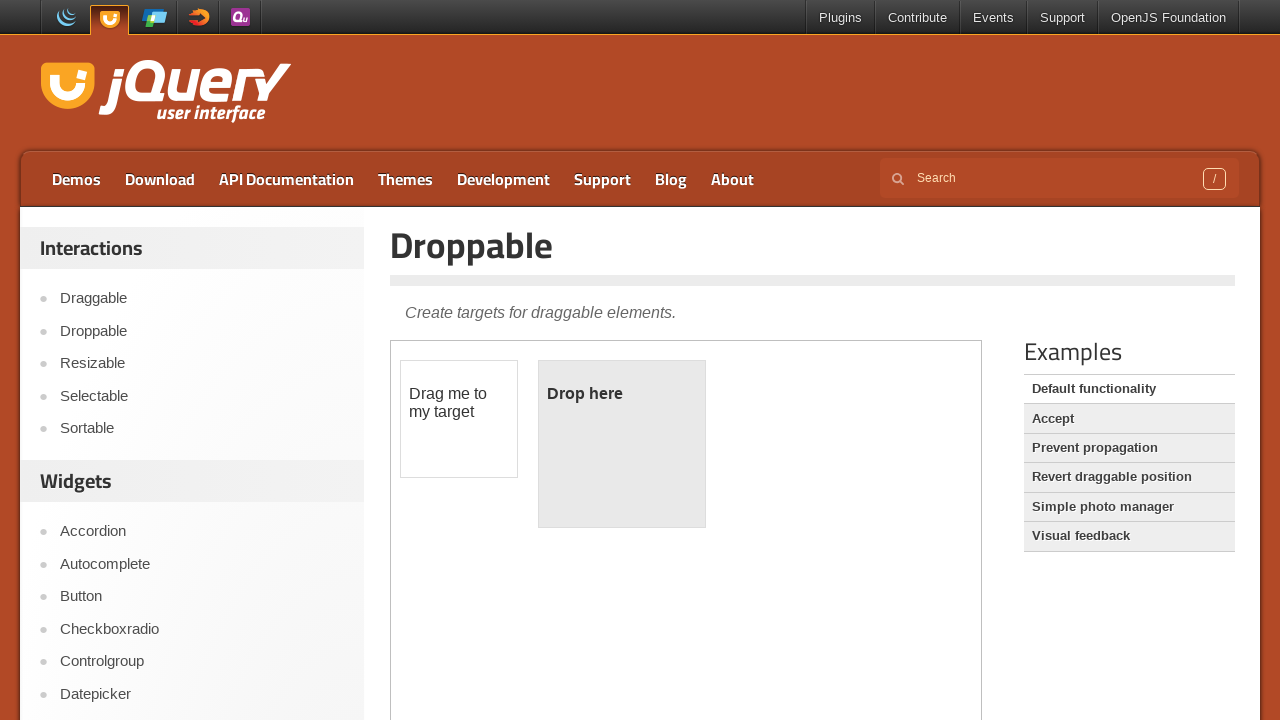

Located the demo iframe
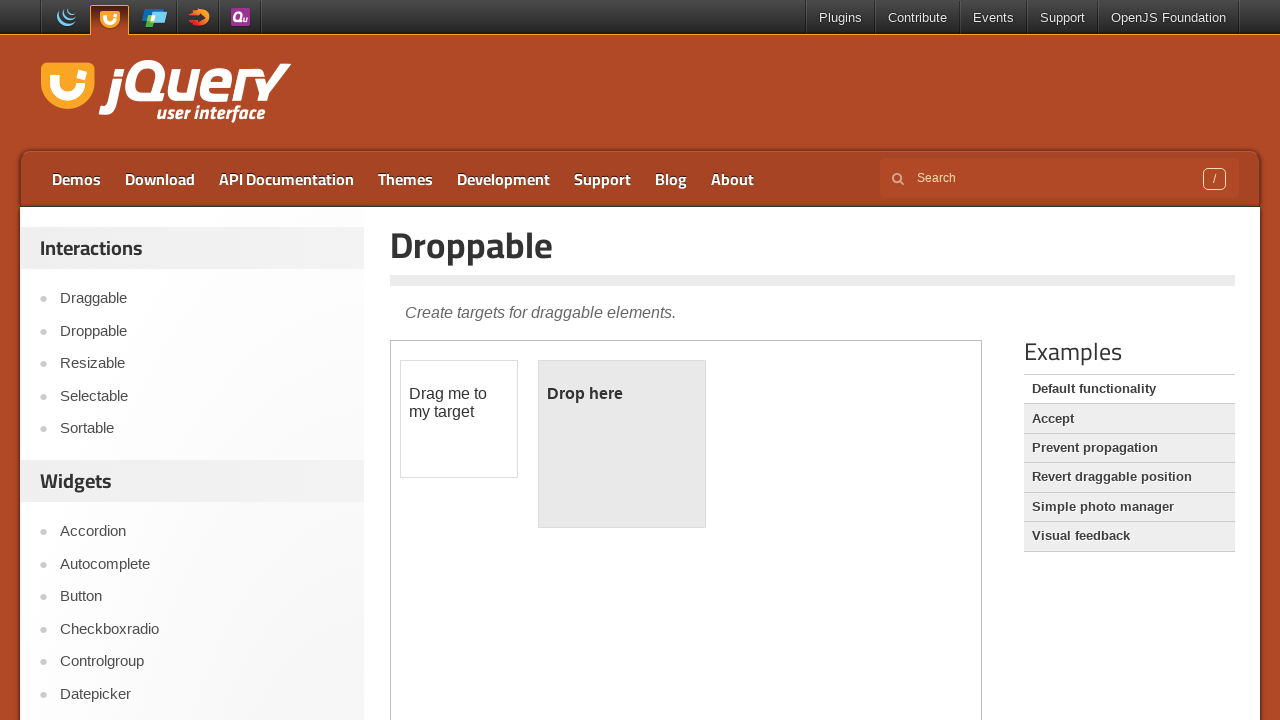

Located the draggable element
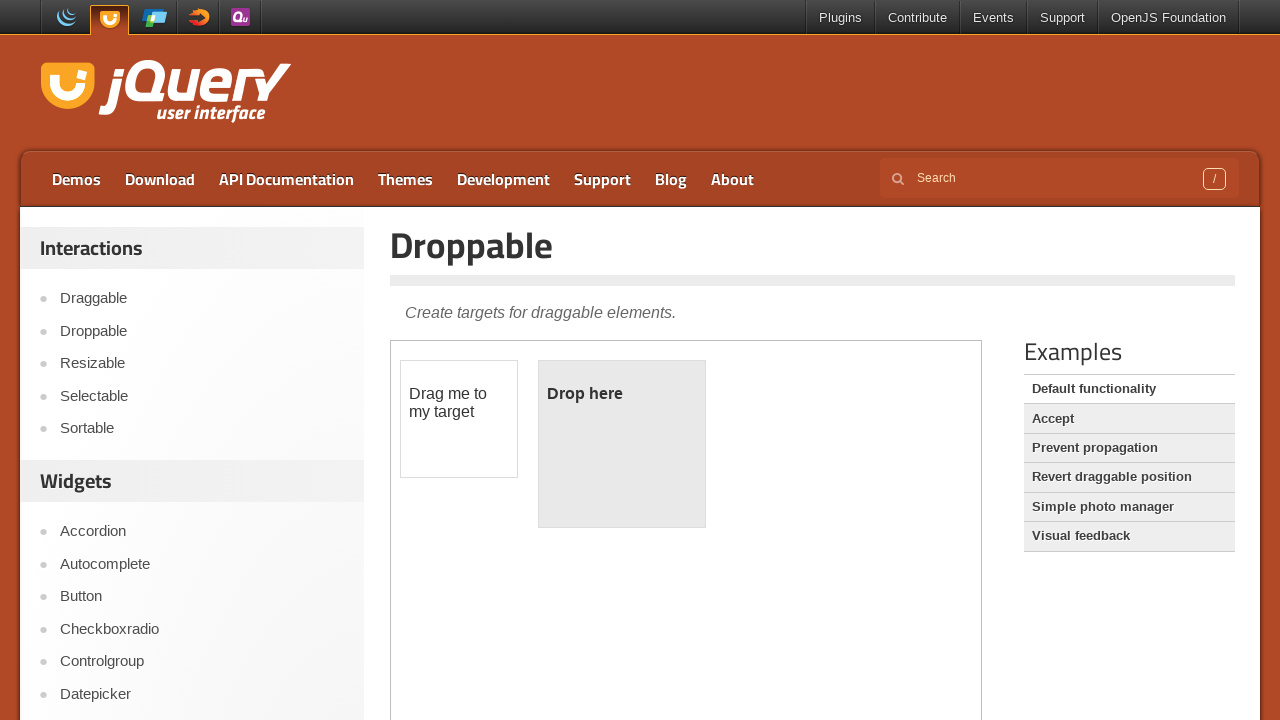

Located the droppable target element
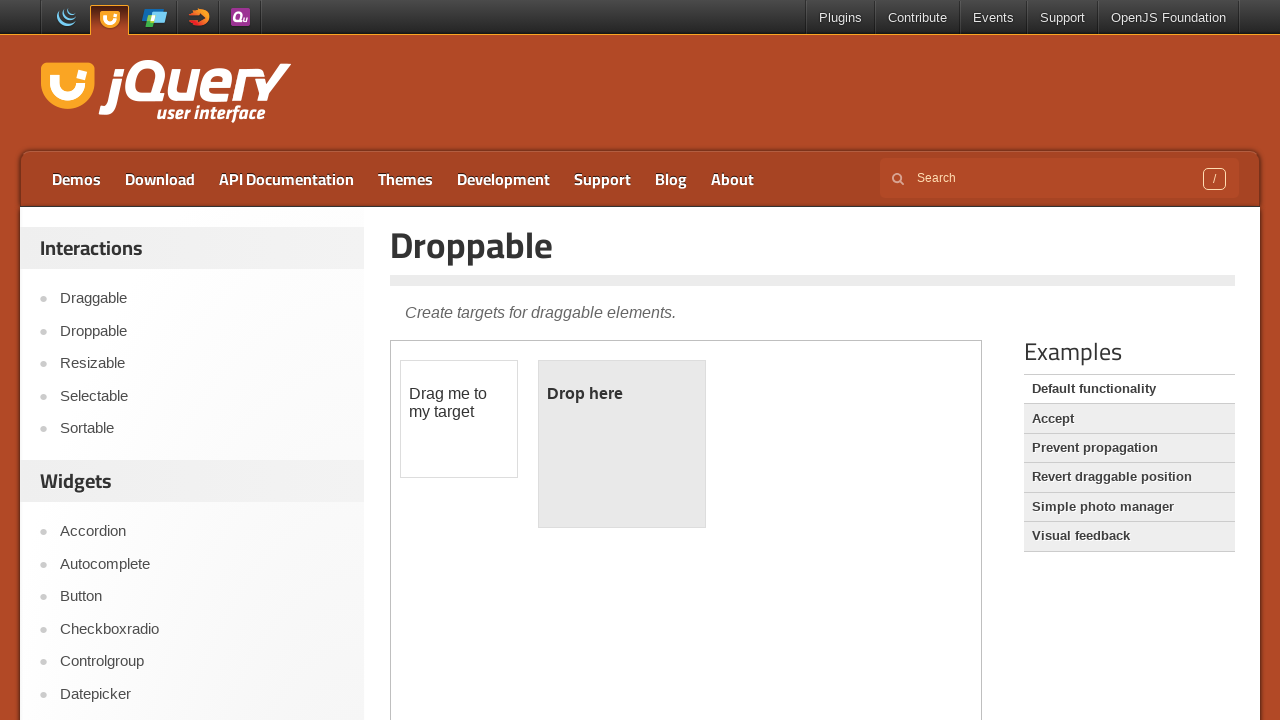

Dragged the draggable element onto the droppable target at (622, 444)
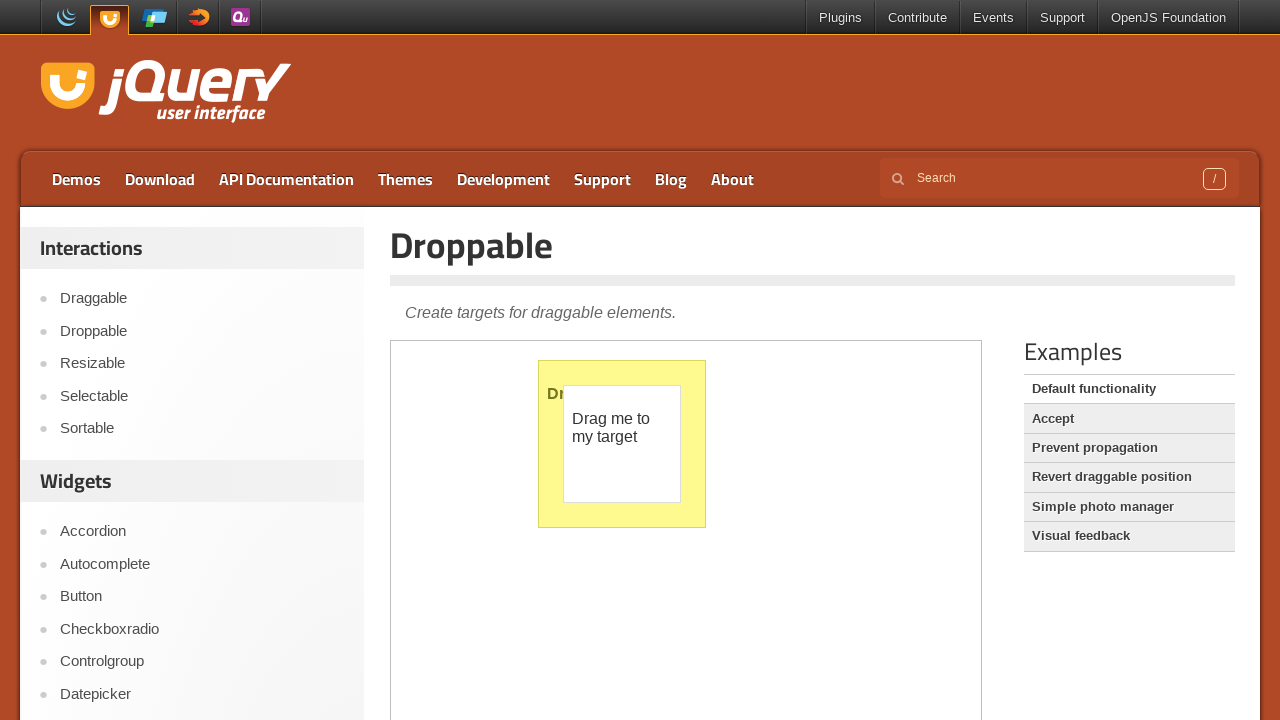

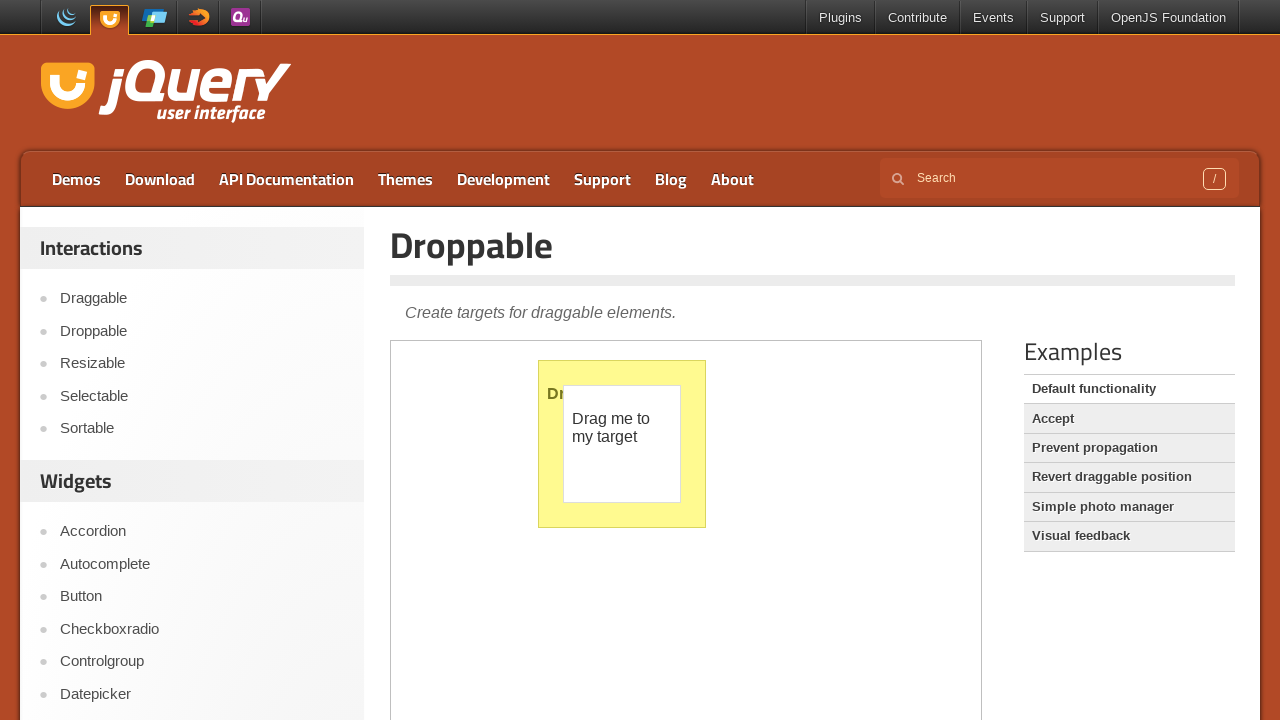